Tests navigation to Checkboxes page and verifies the second checkbox state

Starting URL: http://the-internet.herokuapp.com/

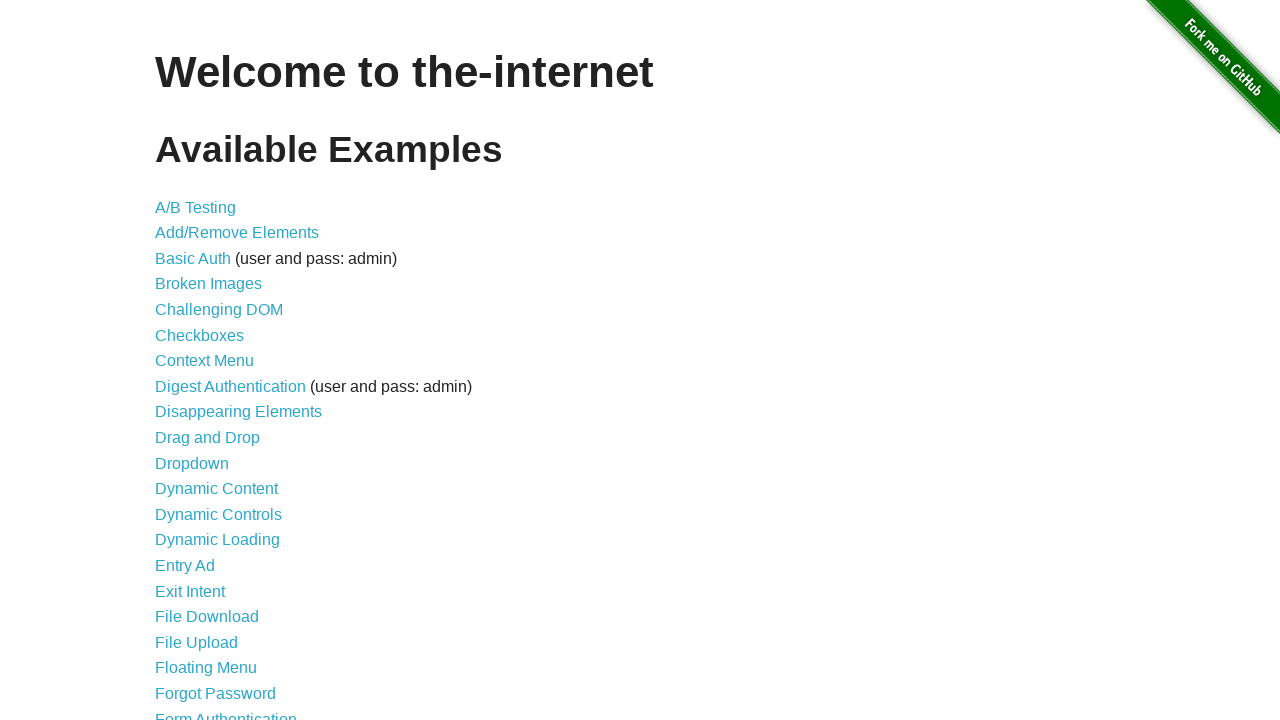

Clicked on Checkboxes link at (200, 335) on text=Checkboxes
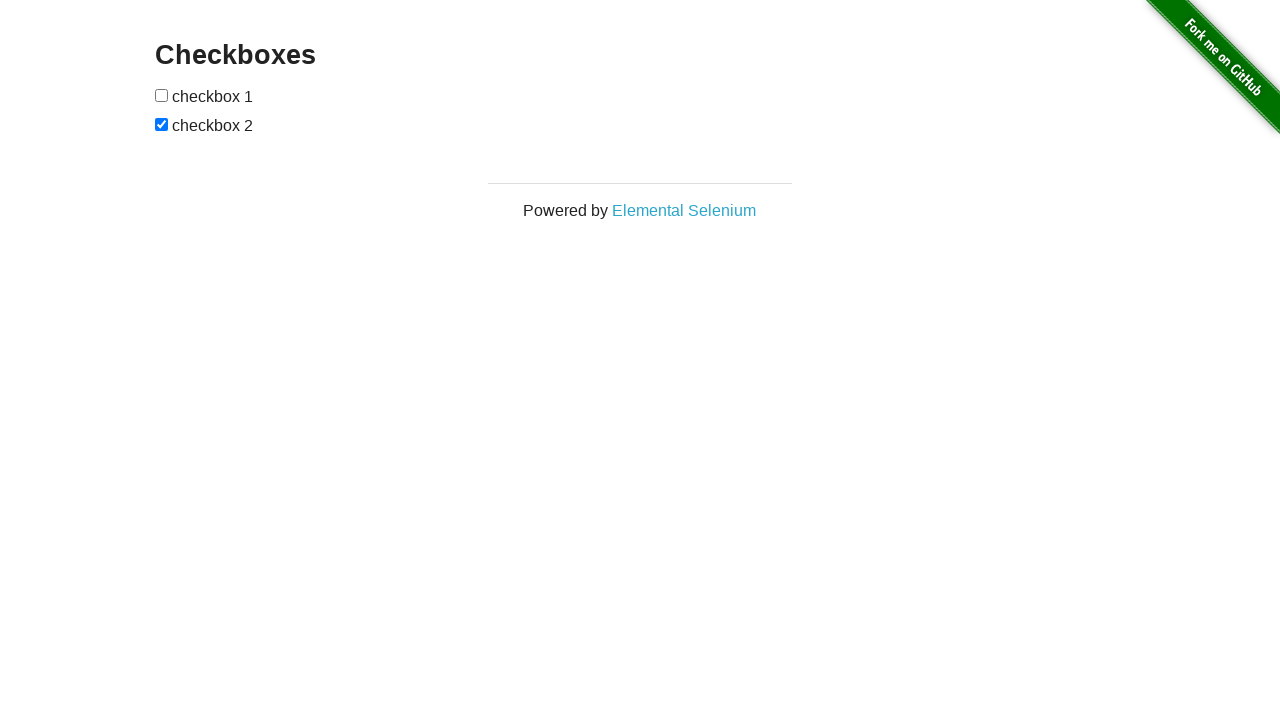

Navigation to Checkboxes page completed
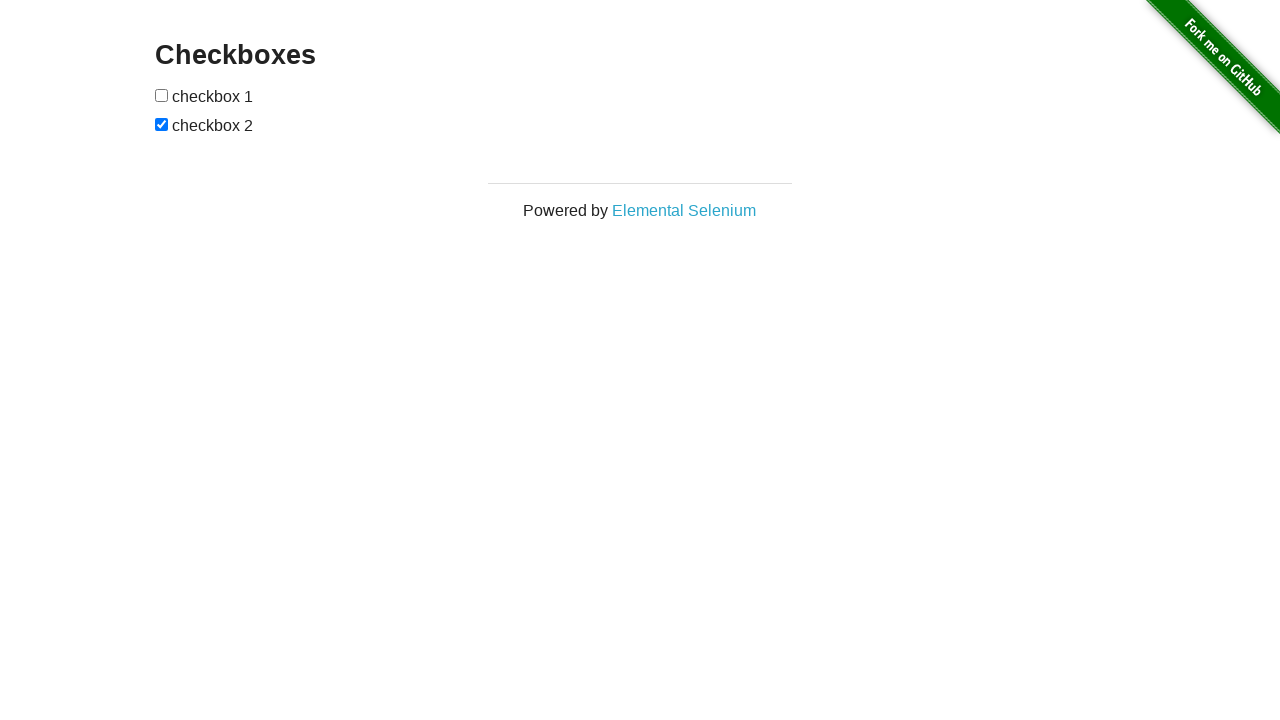

Second checkbox element is present on the page
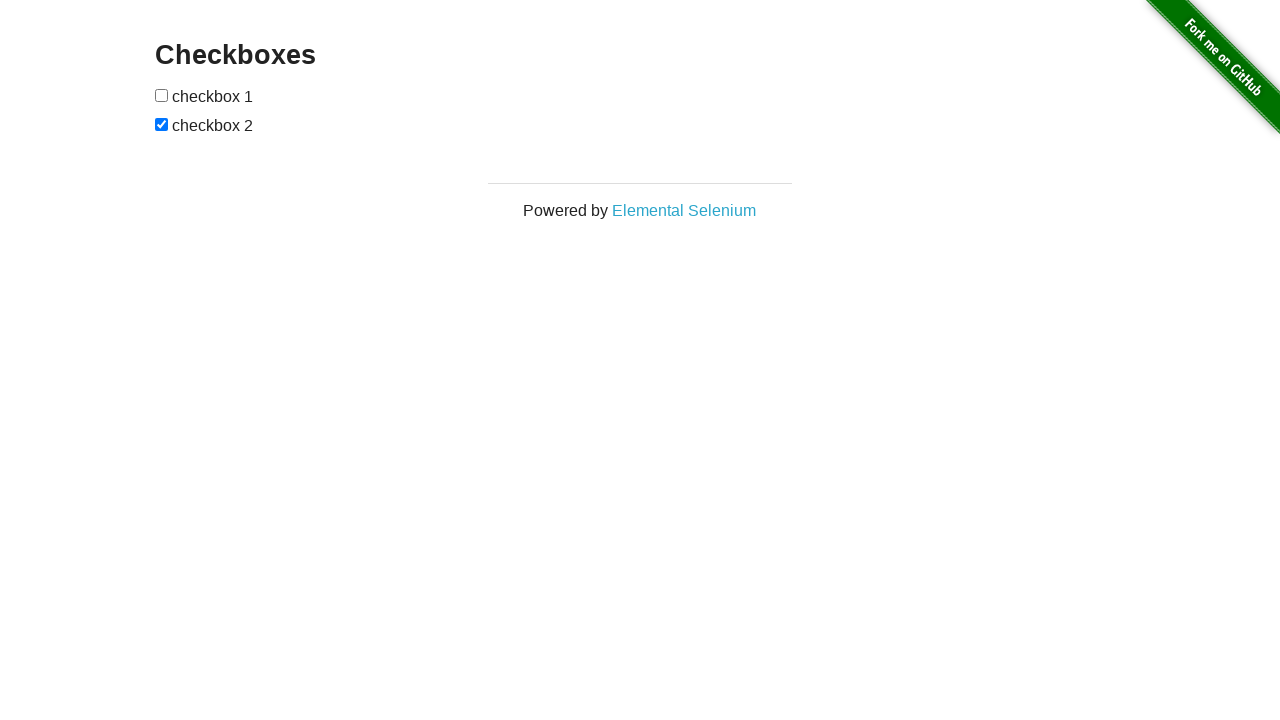

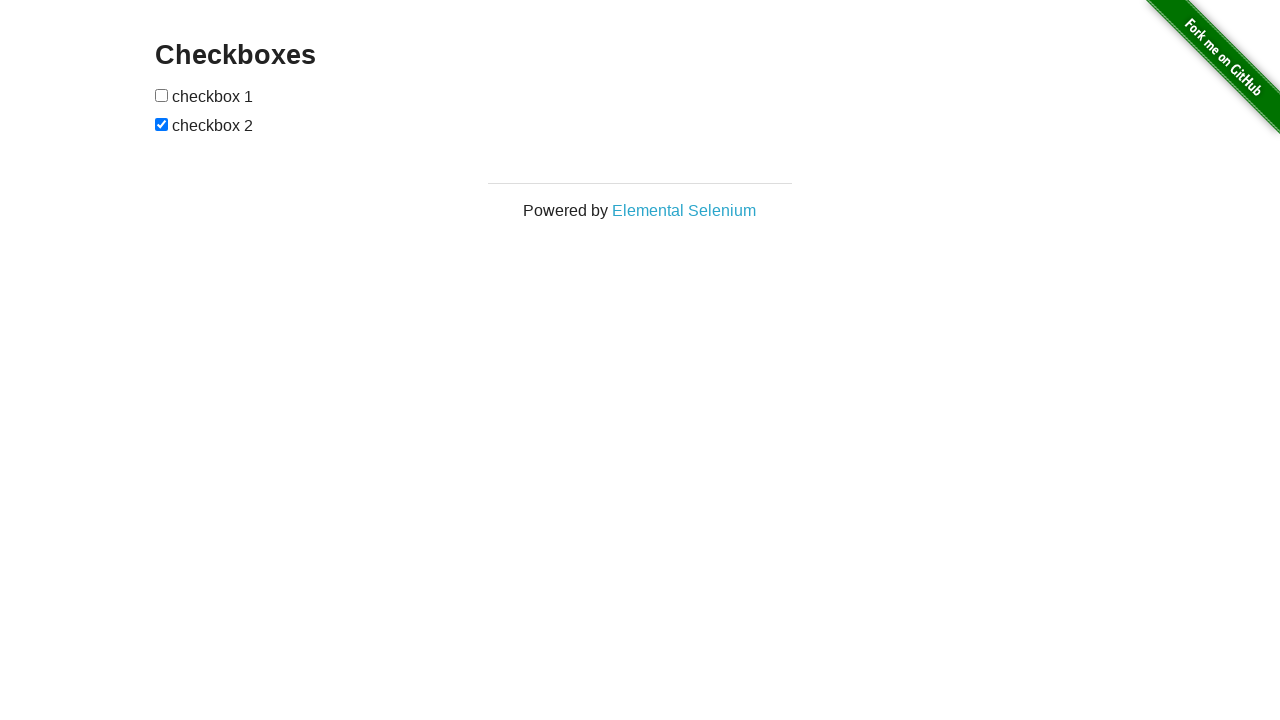